Tests that Clear completed button is hidden when no items are completed

Starting URL: https://demo.playwright.dev/todomvc

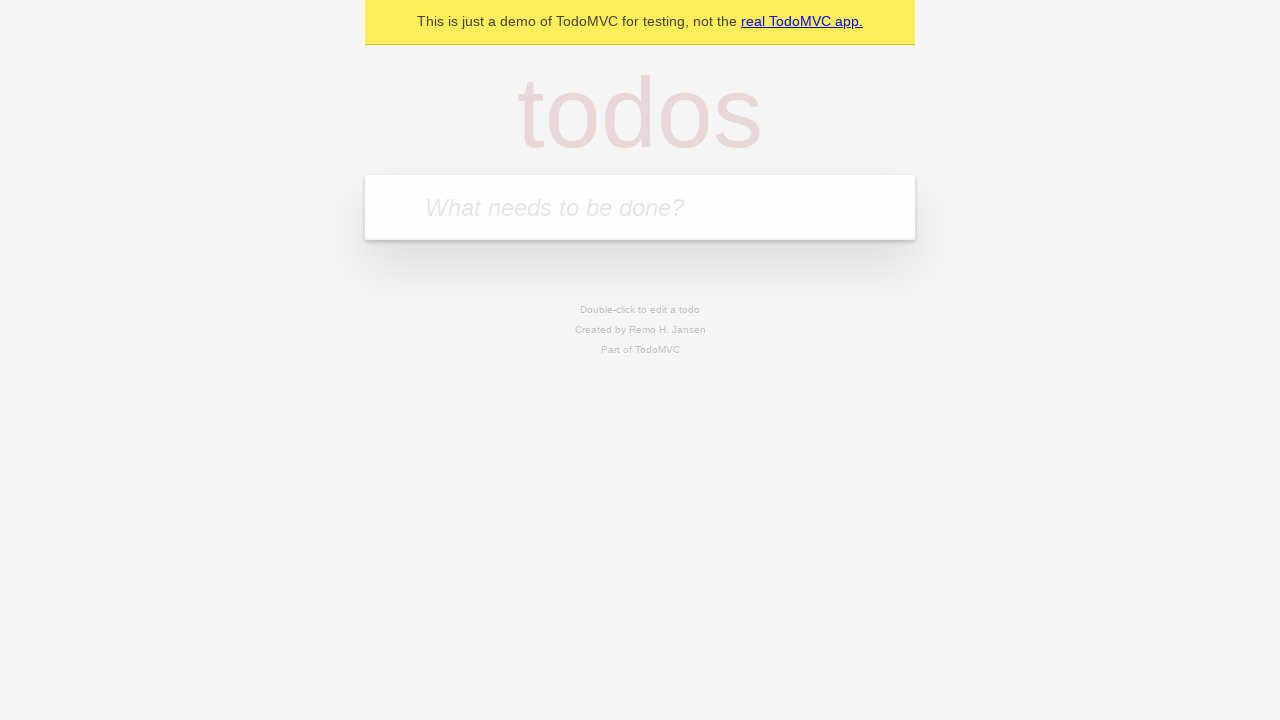

Filled todo input with 'buy some cheese' on internal:attr=[placeholder="What needs to be done?"i]
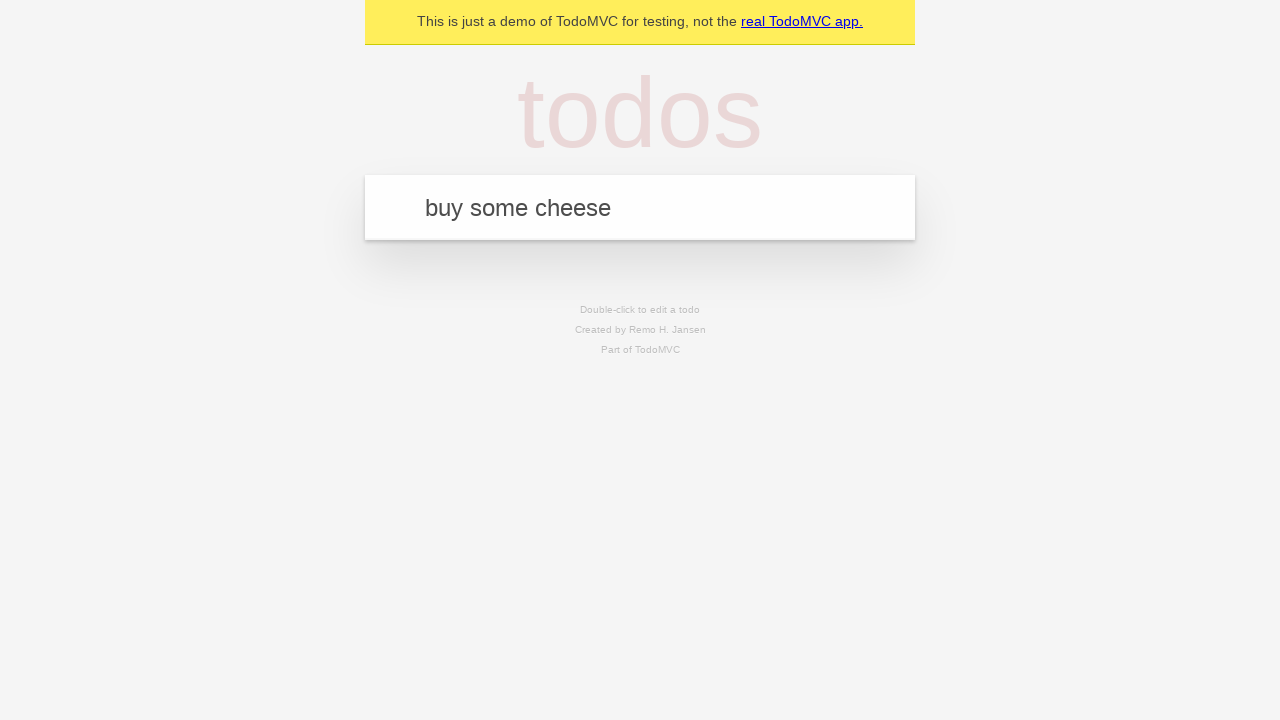

Pressed Enter to add first todo item on internal:attr=[placeholder="What needs to be done?"i]
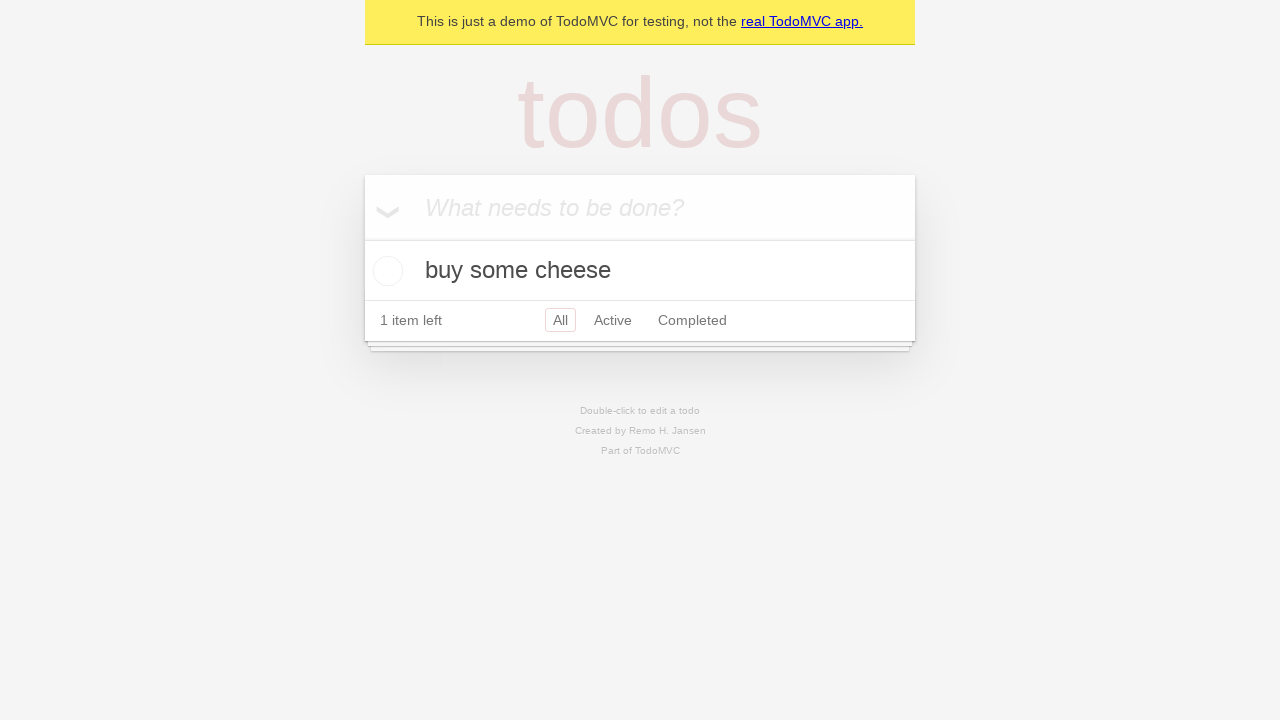

Filled todo input with 'feed the cat' on internal:attr=[placeholder="What needs to be done?"i]
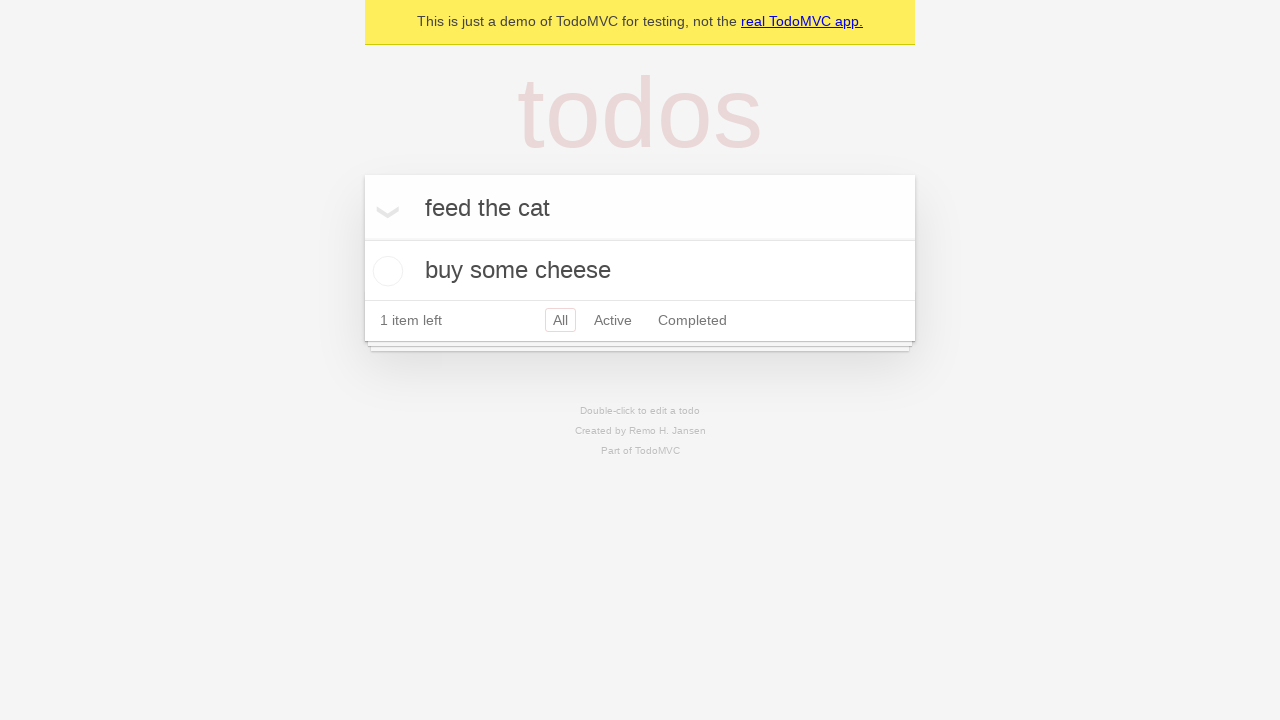

Pressed Enter to add second todo item on internal:attr=[placeholder="What needs to be done?"i]
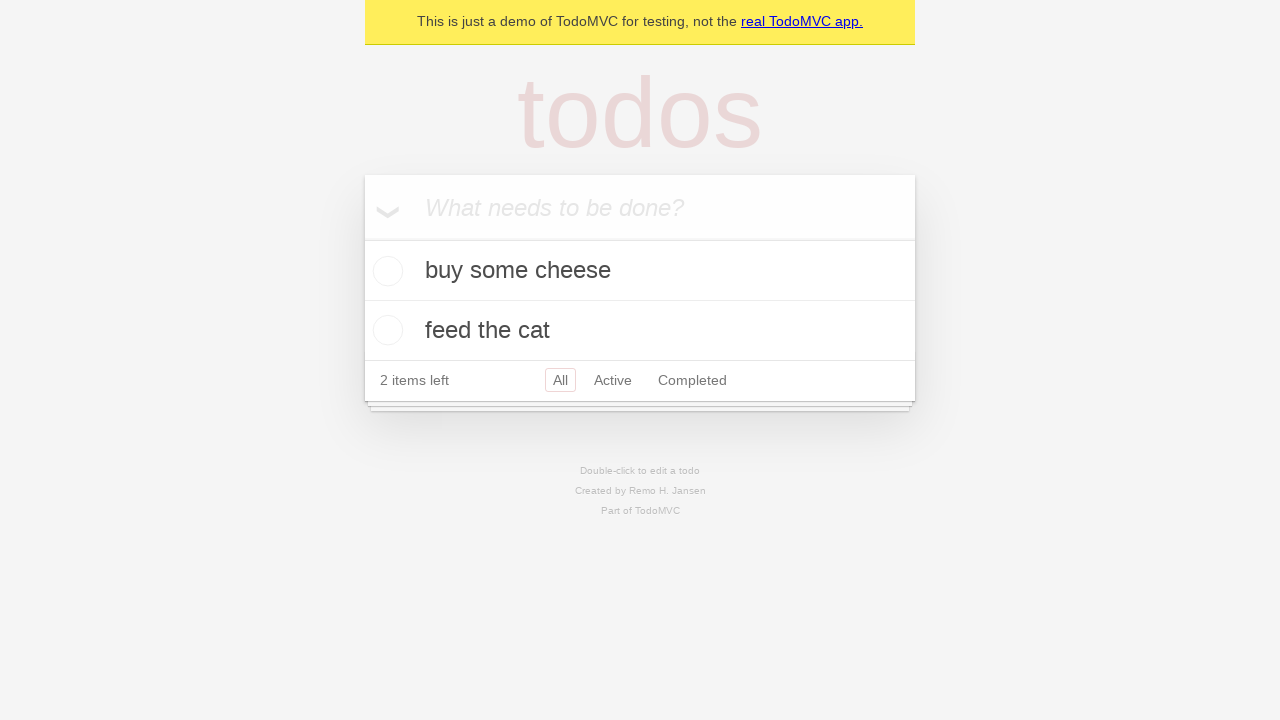

Filled todo input with 'book a doctors appointment' on internal:attr=[placeholder="What needs to be done?"i]
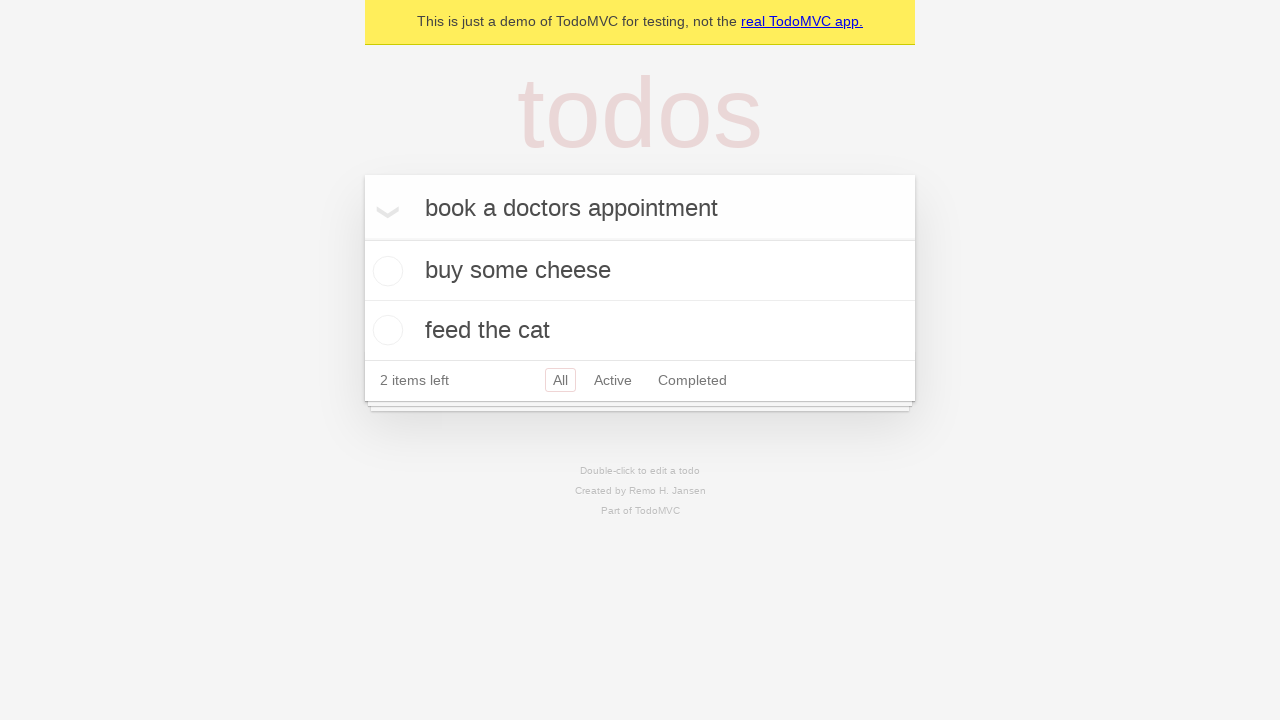

Pressed Enter to add third todo item on internal:attr=[placeholder="What needs to be done?"i]
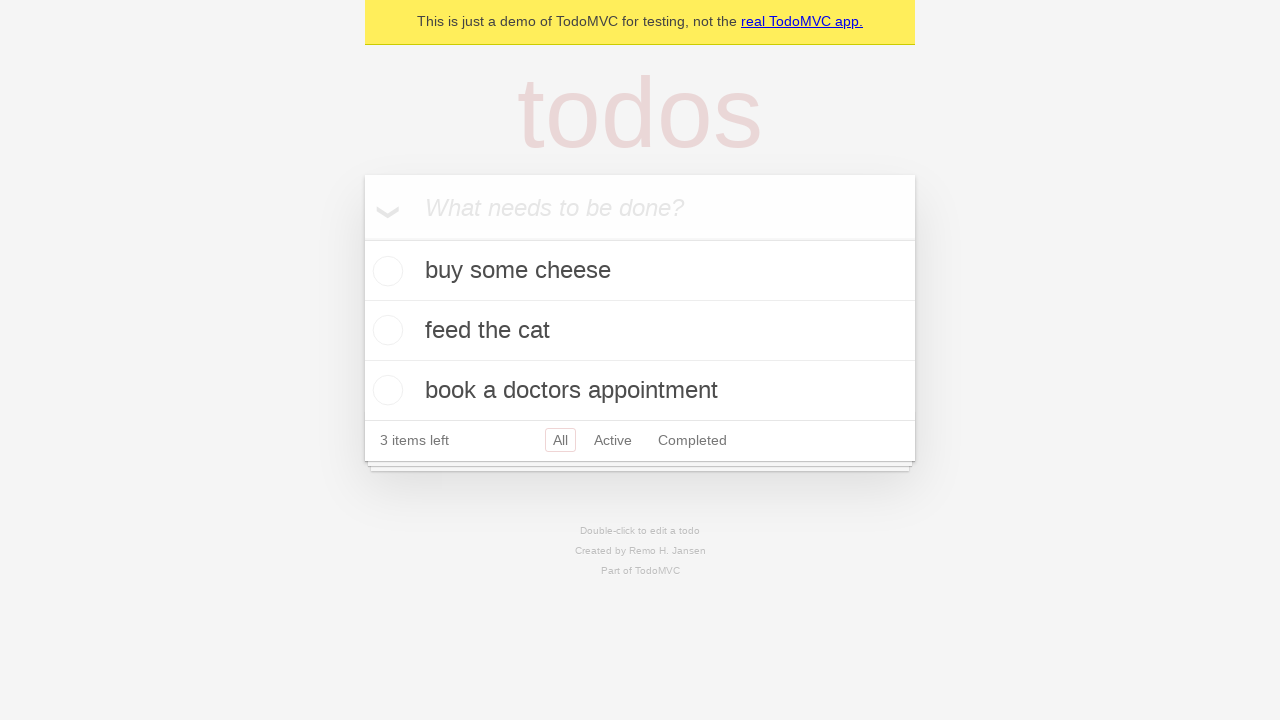

Waited for all three todo items to appear
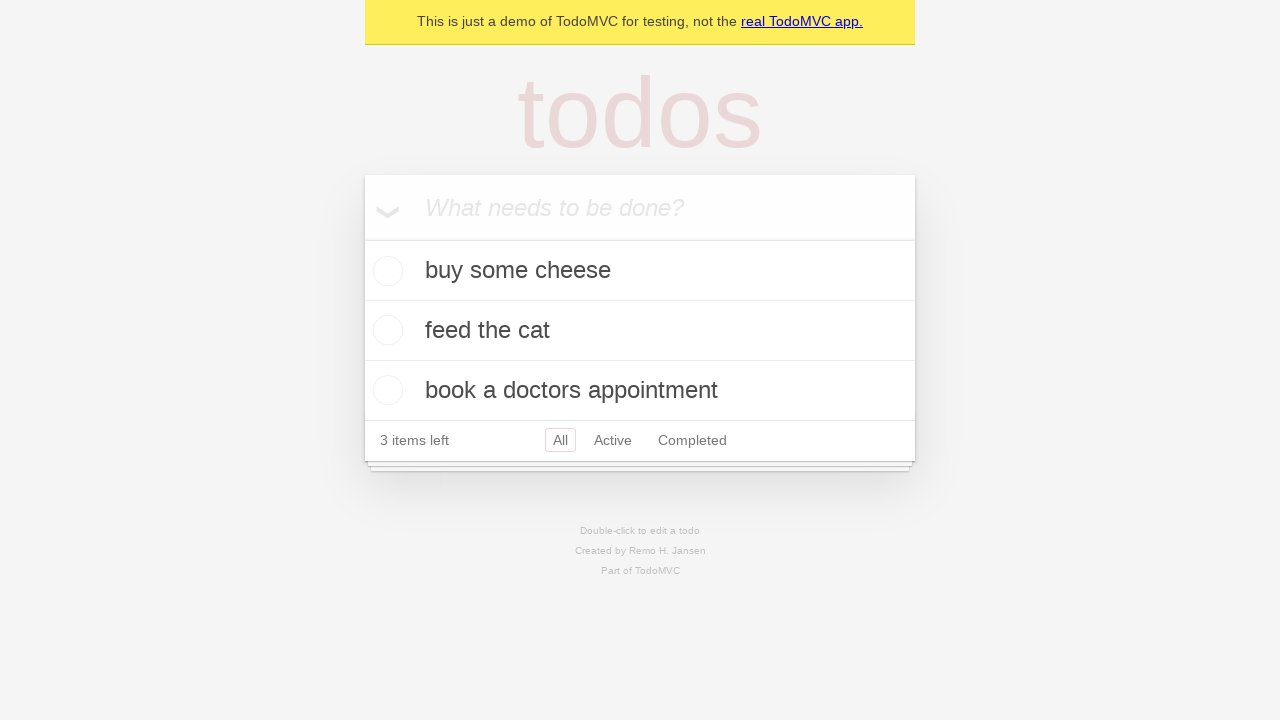

Checked the first todo item as completed at (385, 271) on .todo-list li .toggle >> nth=0
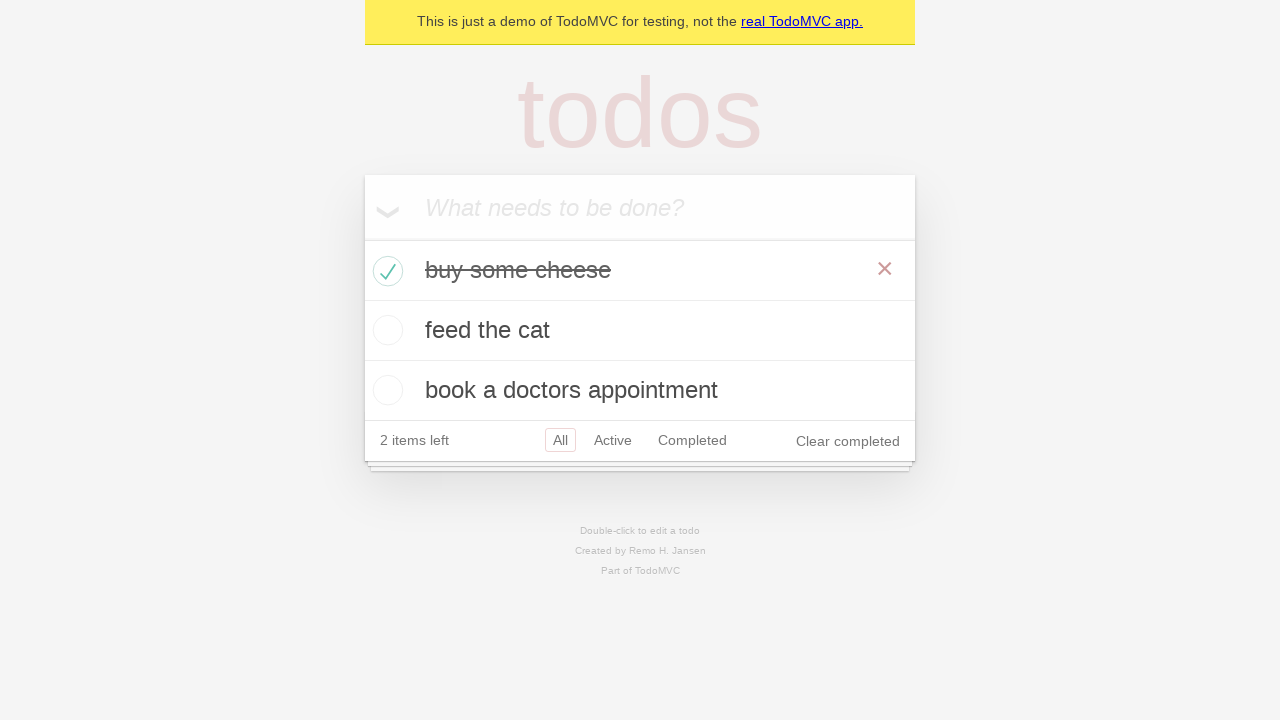

Clicked 'Clear completed' button at (848, 441) on internal:role=button[name="Clear completed"i]
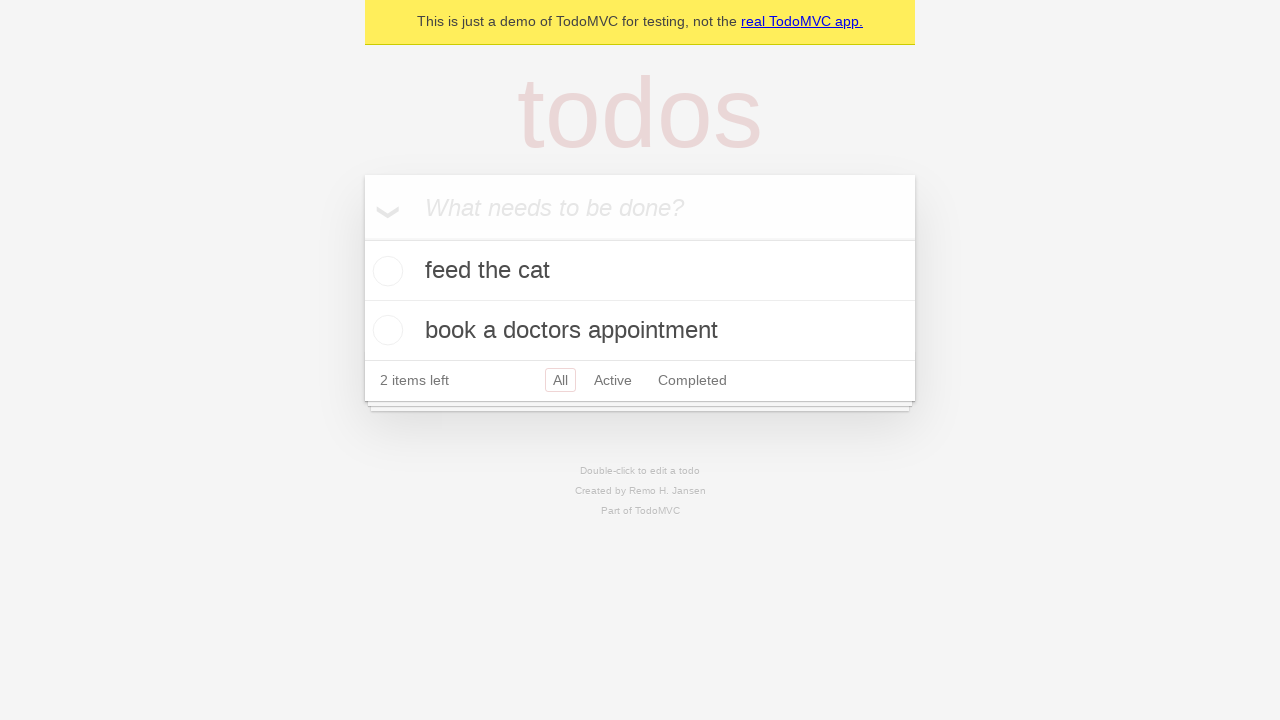

Waited for 'Clear completed' button to be hidden as no items are completed
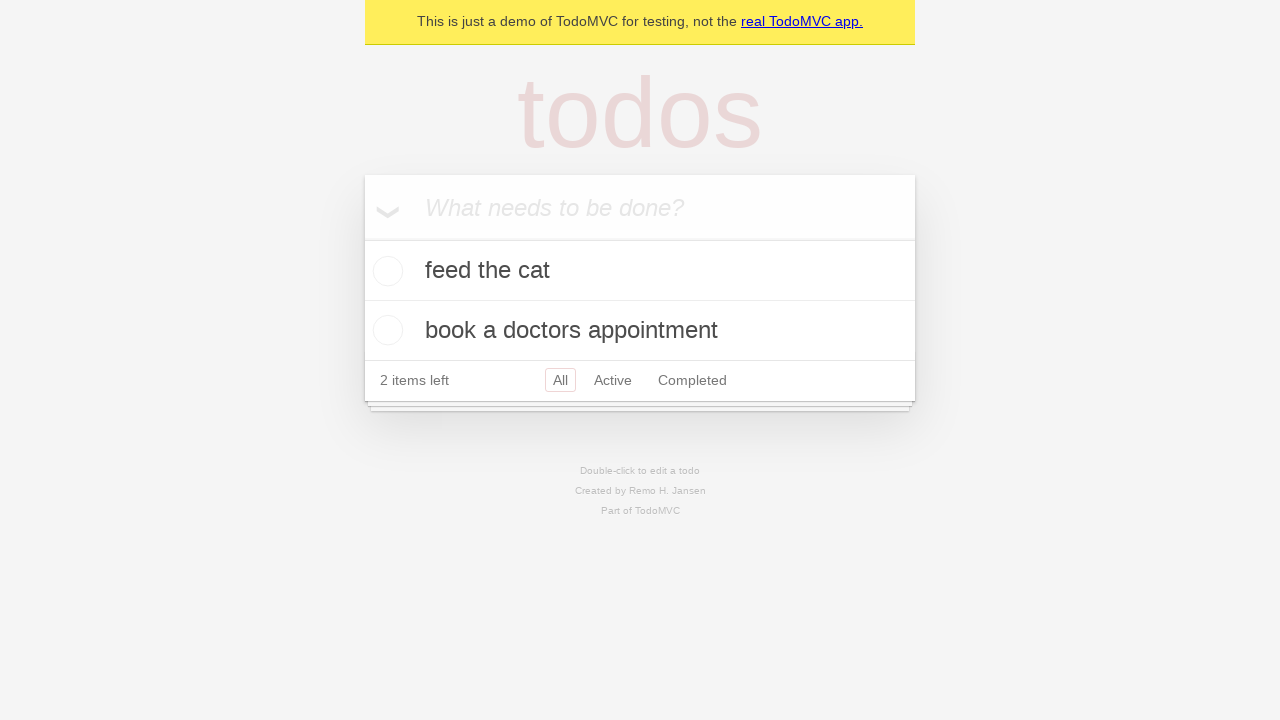

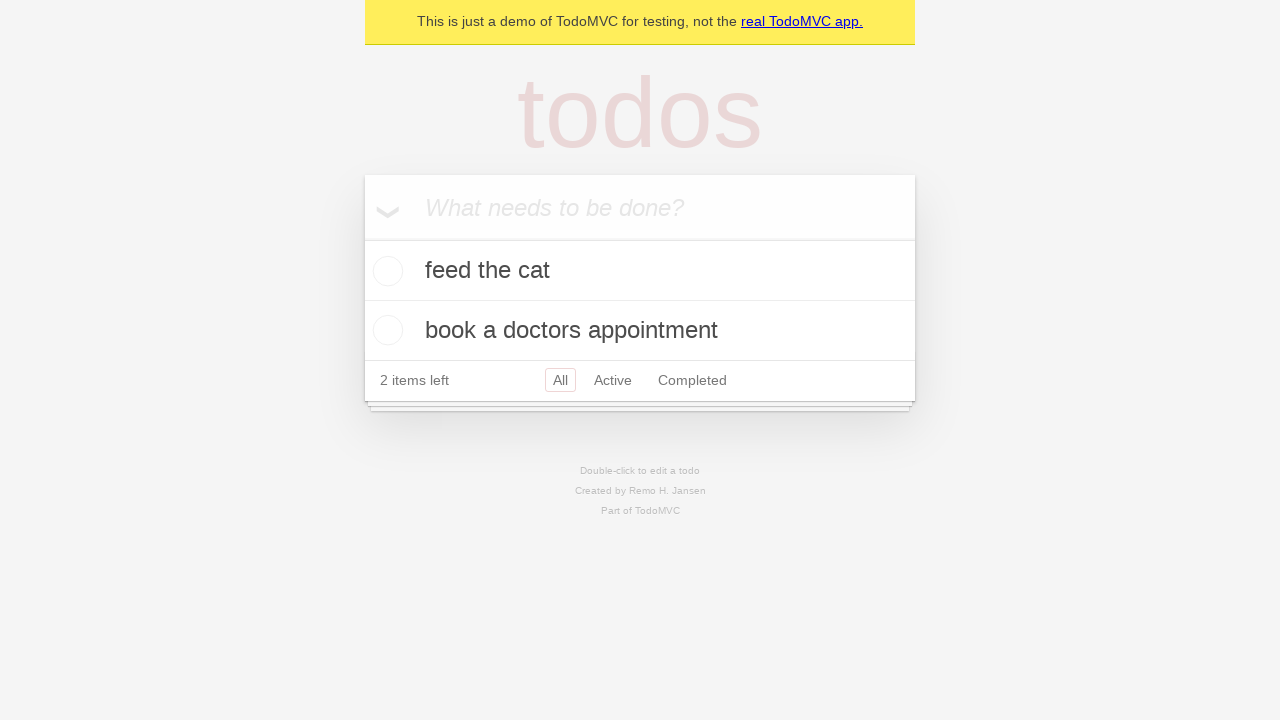